Tests mouse hover functionality by hovering over an element and clicking the revealed menu options

Starting URL: https://codenboxautomationlab.com/practice/

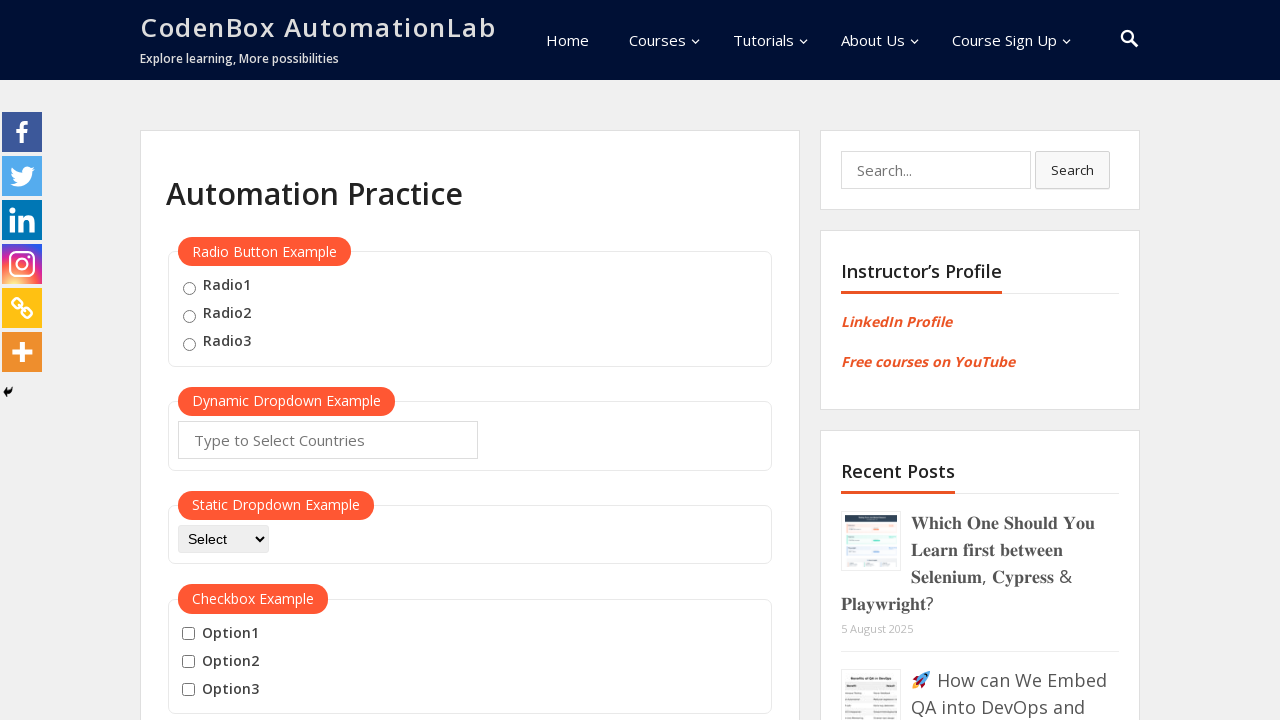

Scrolled page to mouse hover section at position 1800
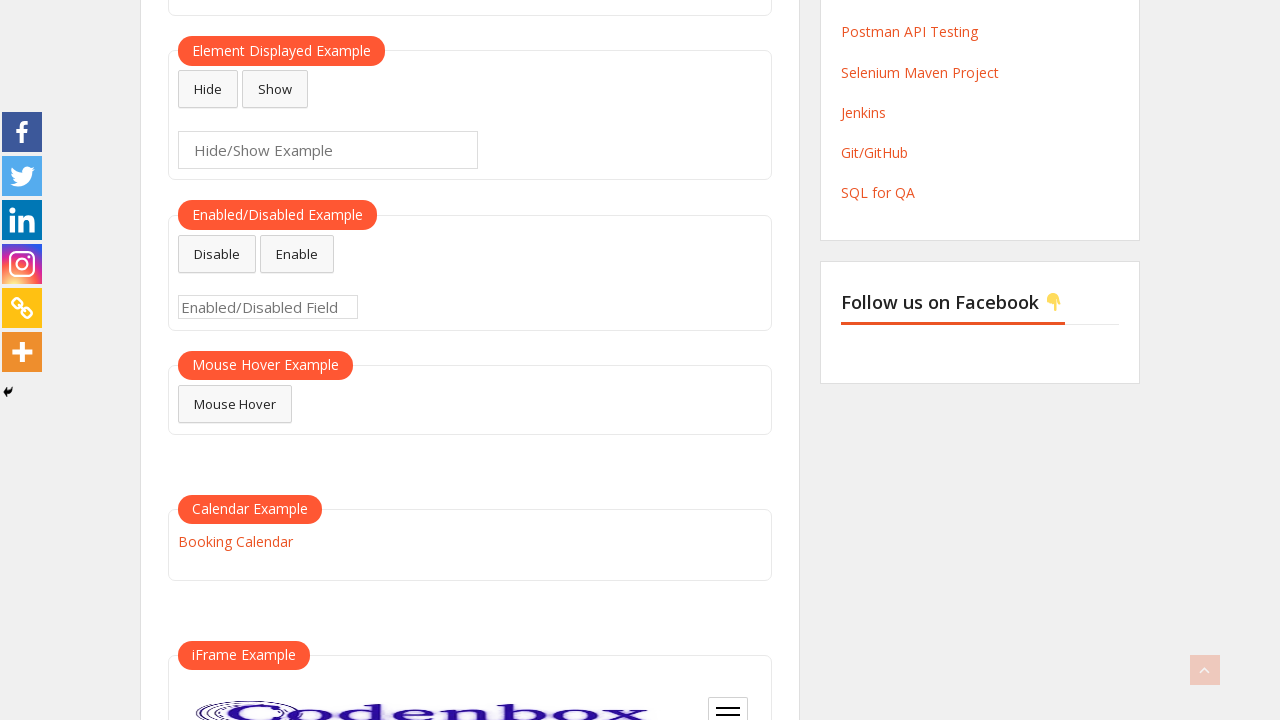

Hovered over mouse hover element at (235, 404) on #mousehover
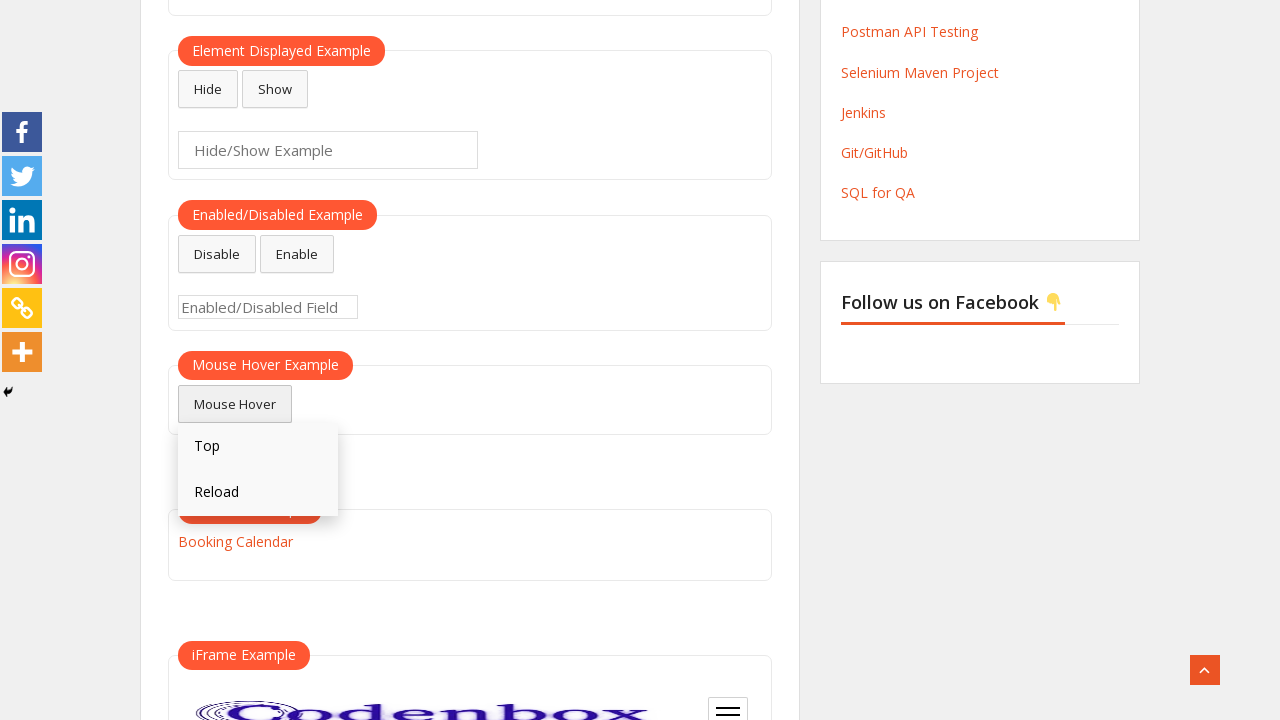

Clicked on mouse hover element at (235, 404) on #mousehover
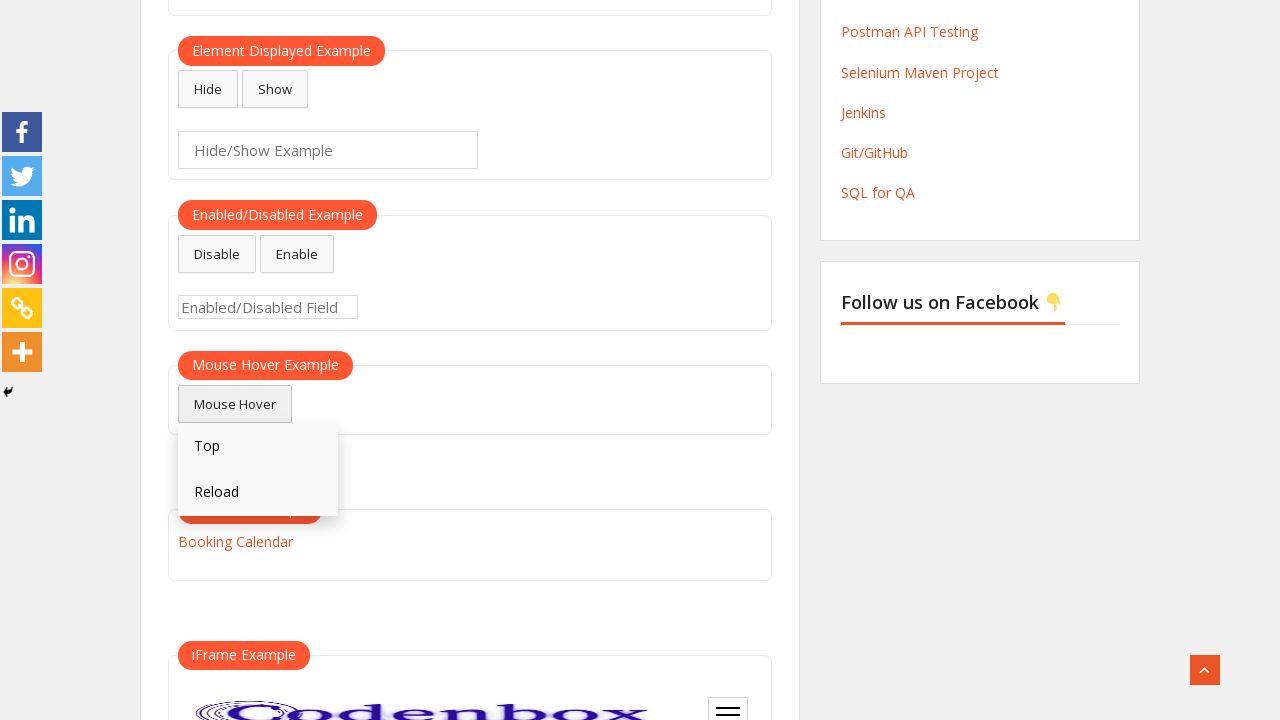

Clicked on 'Top' menu option revealed by hover at (258, 446) on text=Top
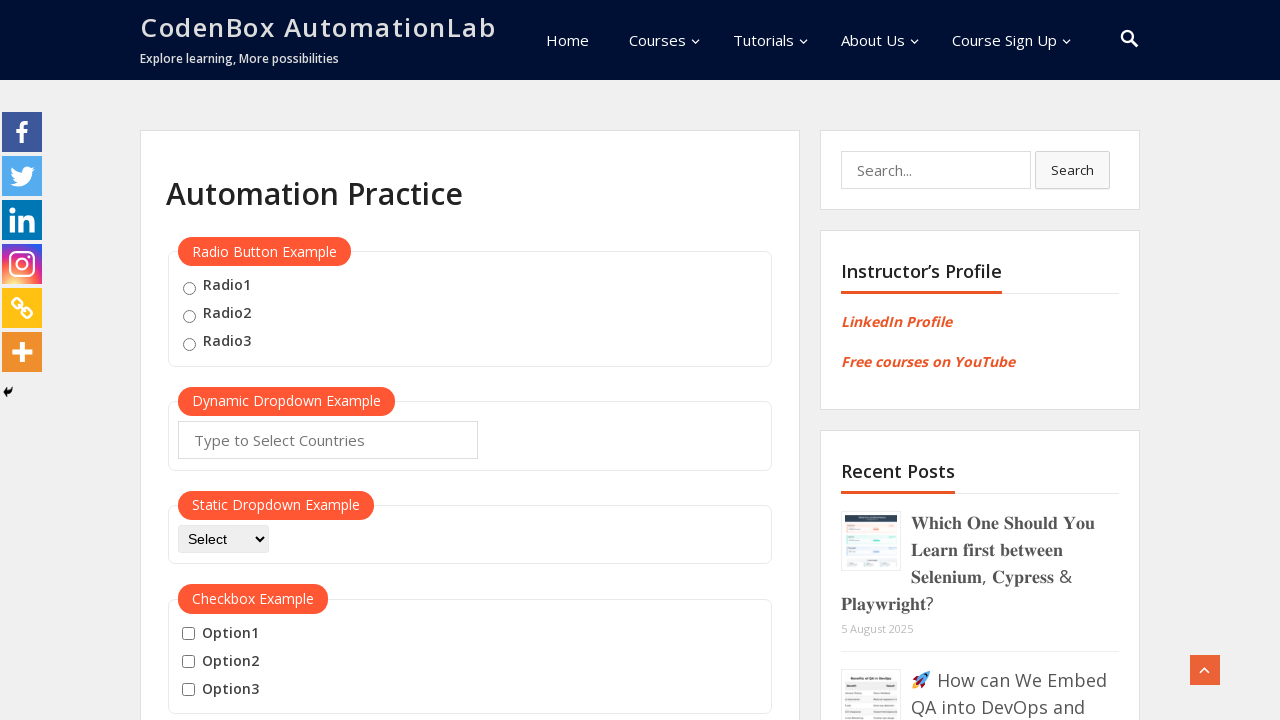

Hovered over mouse hover element again at (235, 360) on #mousehover
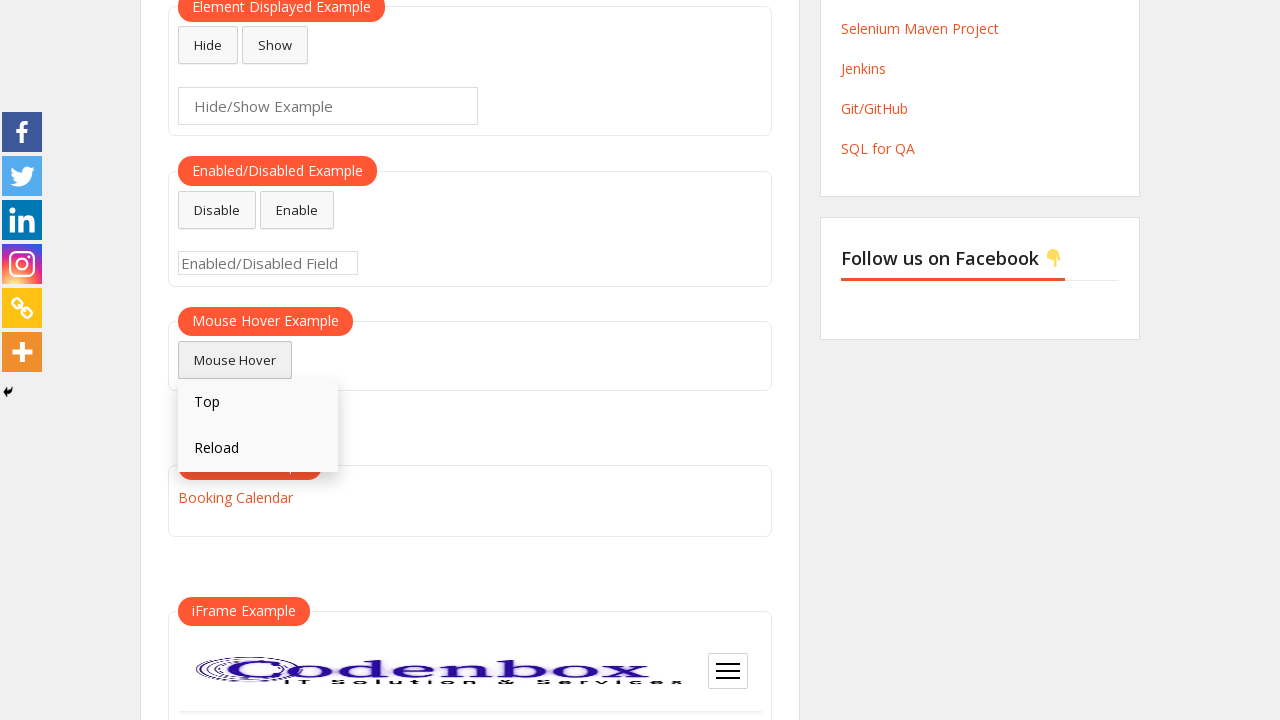

Clicked on mouse hover element again at (235, 360) on #mousehover
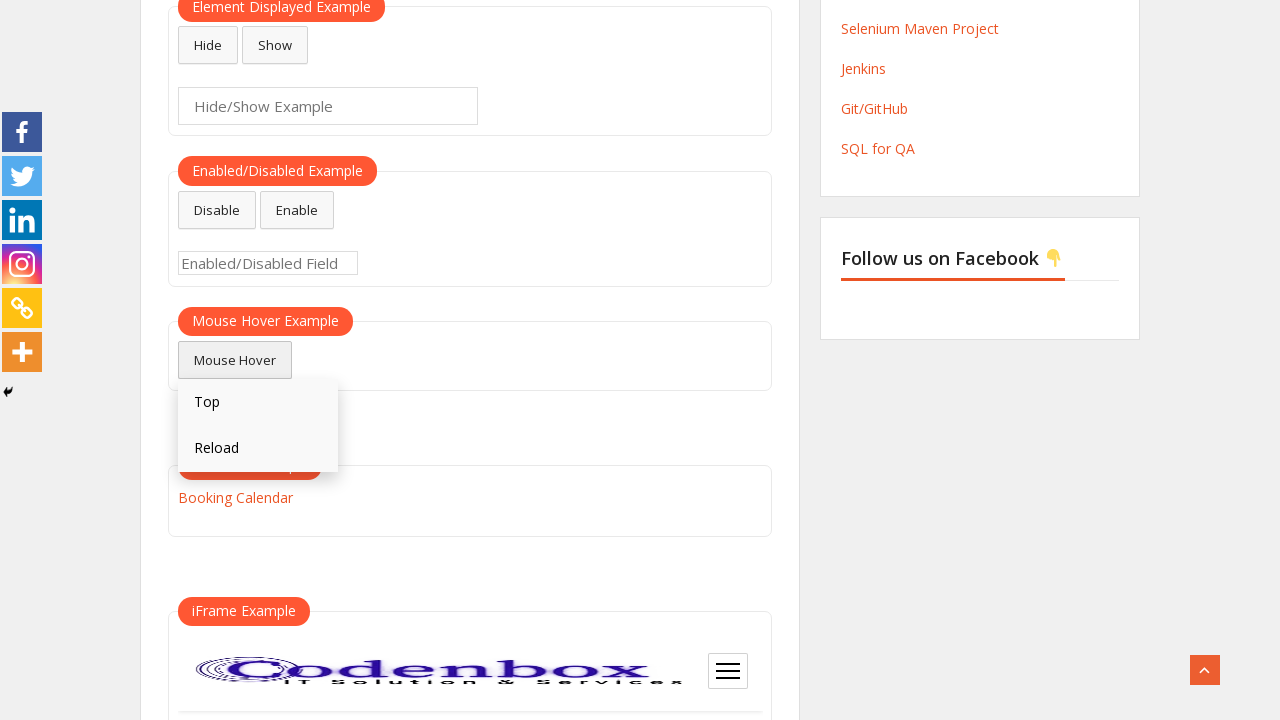

Clicked on 'Reload' menu option revealed by hover at (258, 449) on text=Reload
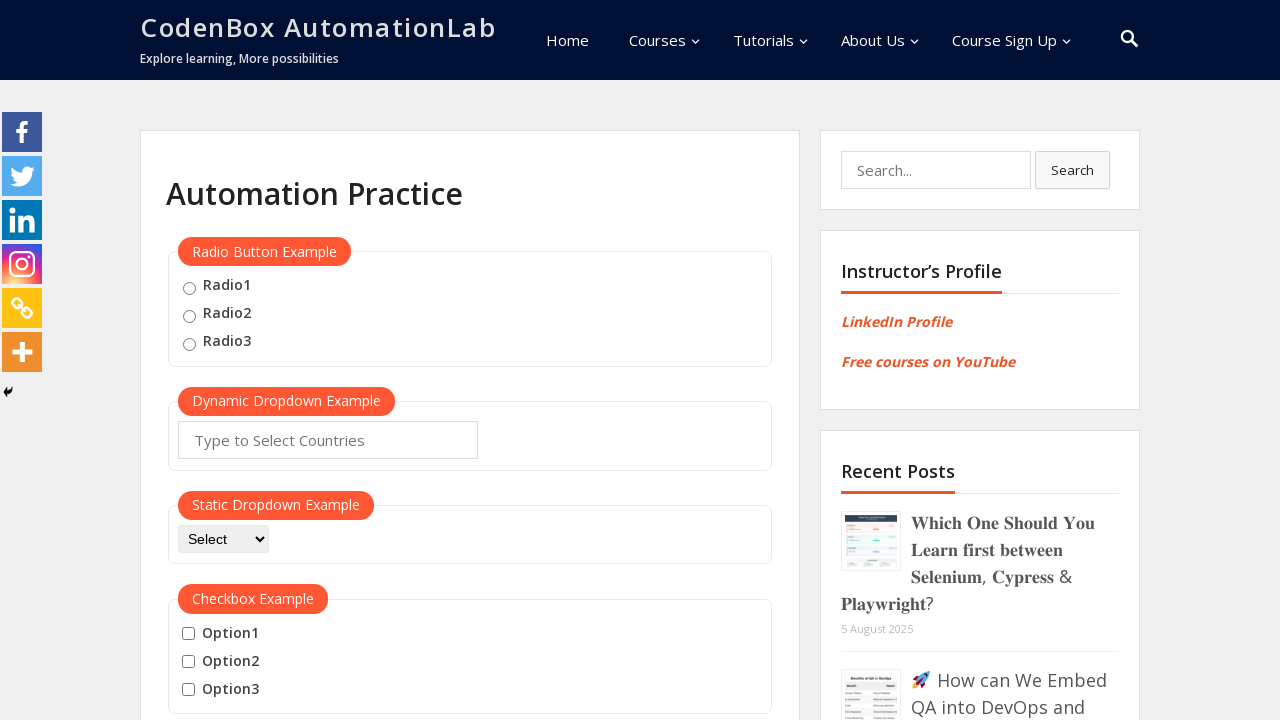

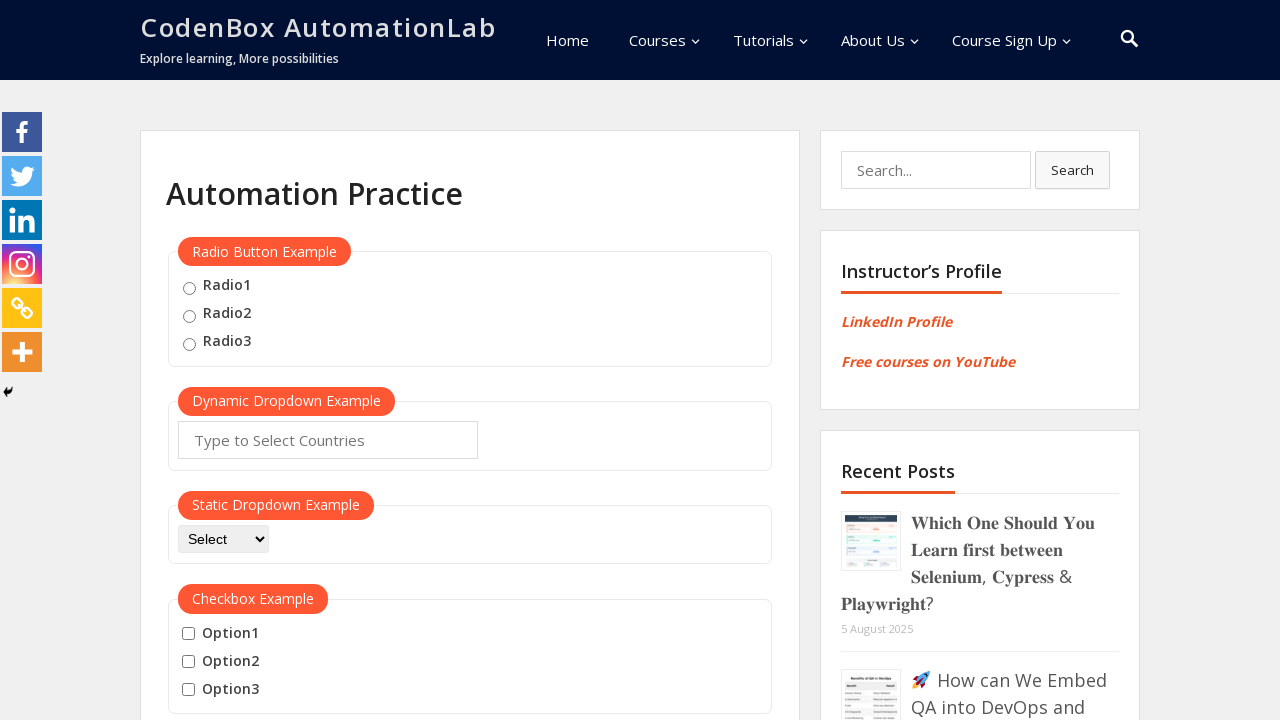